Tests retrieving element attributes and CSS properties from a link, then navigates to a dropdown page to test various selection methods and element state checks

Starting URL: http://the-internet.herokuapp.com/windows

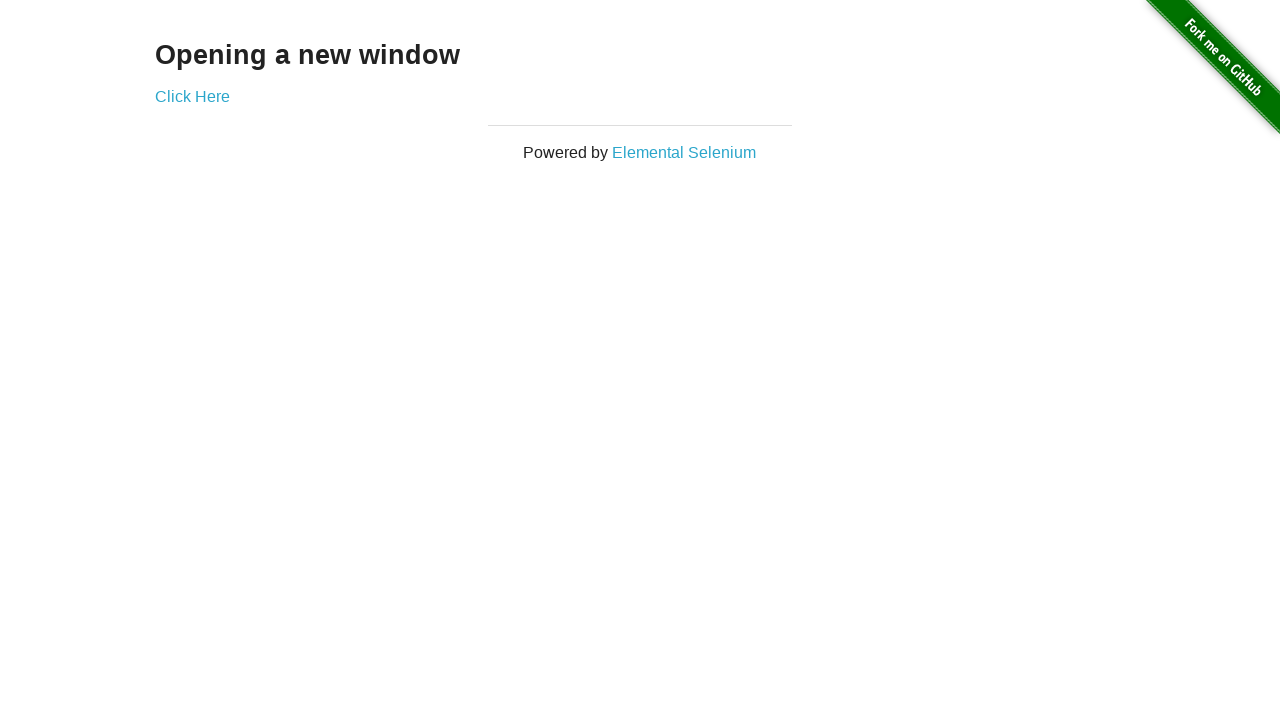

Located the 'Click Here' link element
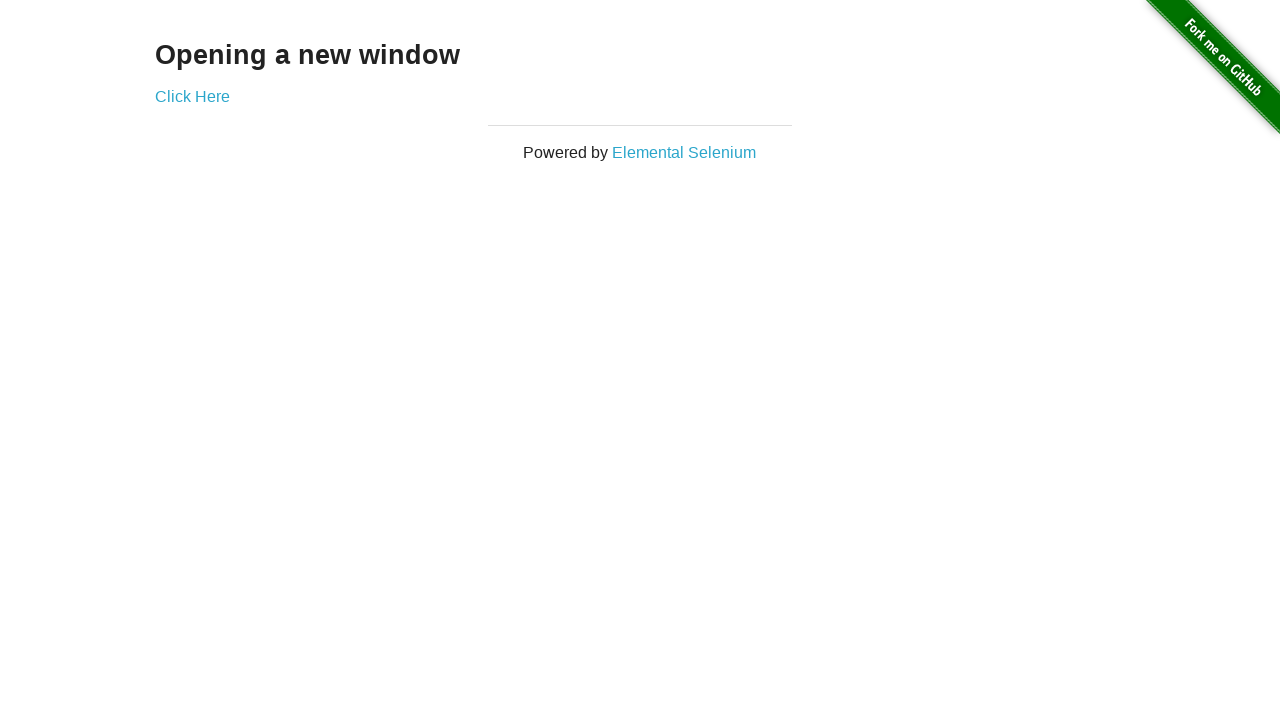

Retrieved href attribute from link: /windows/new
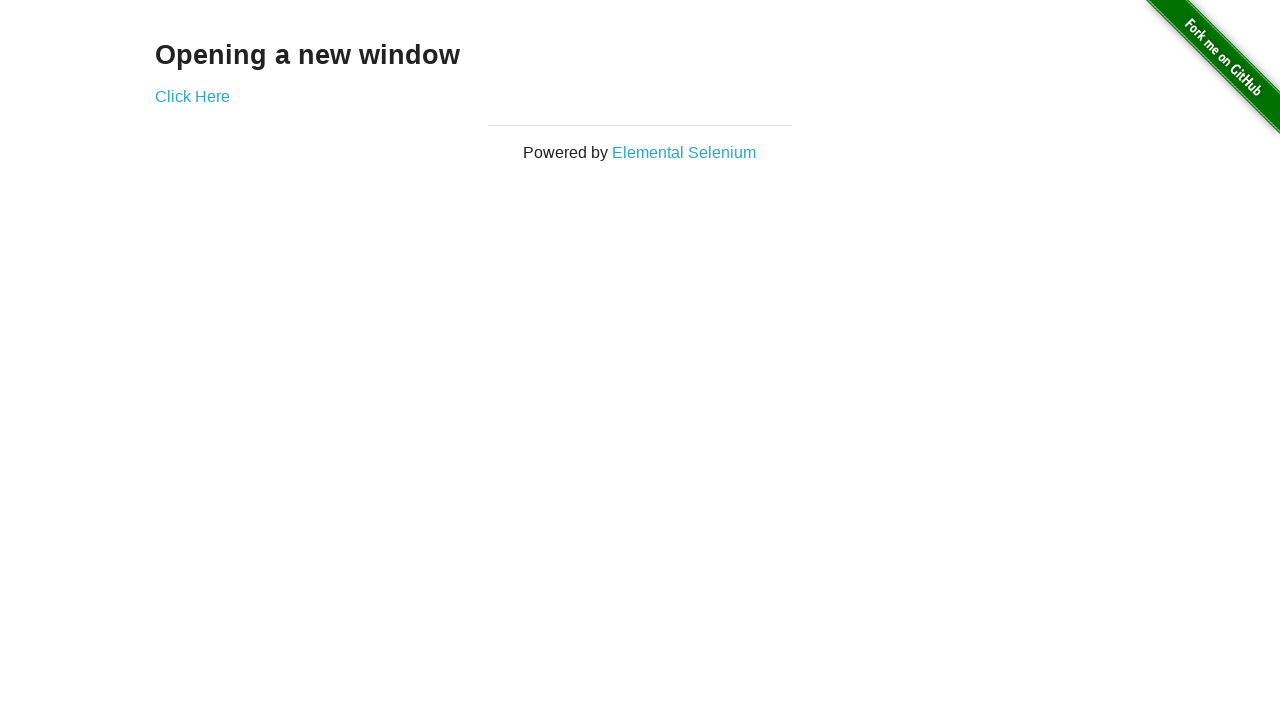

Retrieved CSS color property from link: rgb(43, 166, 203)
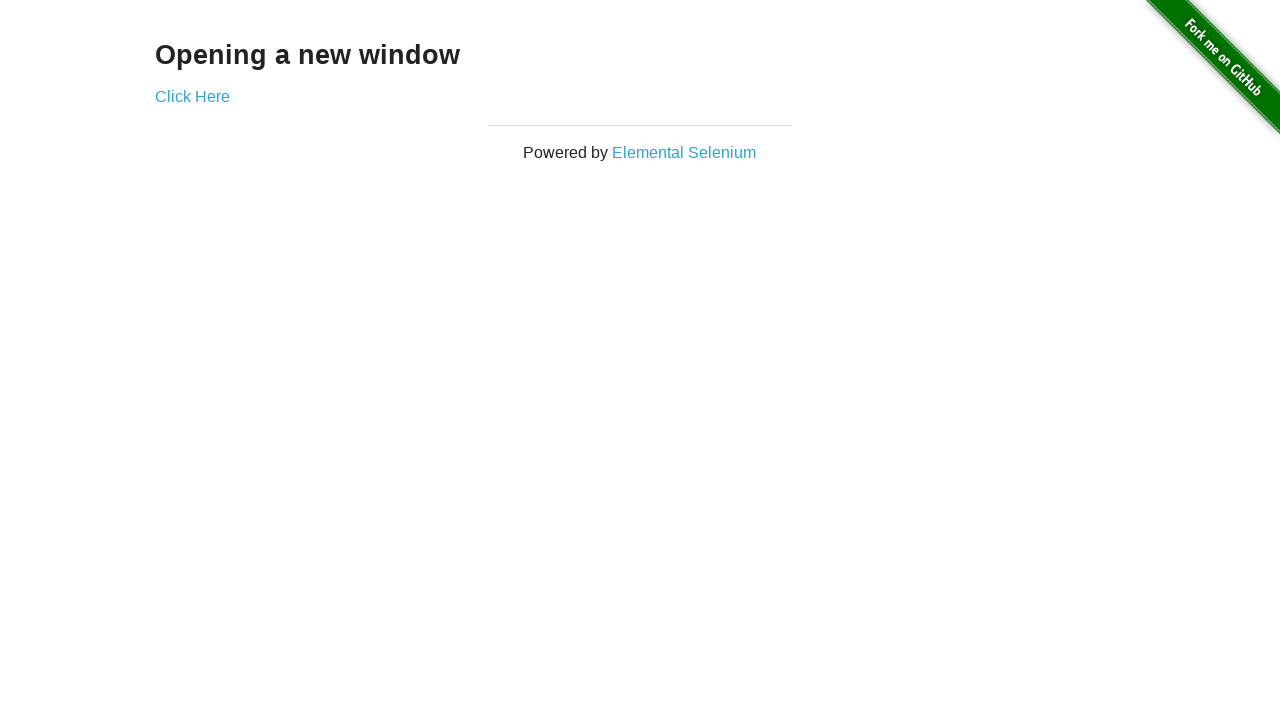

Checked link visibility: True
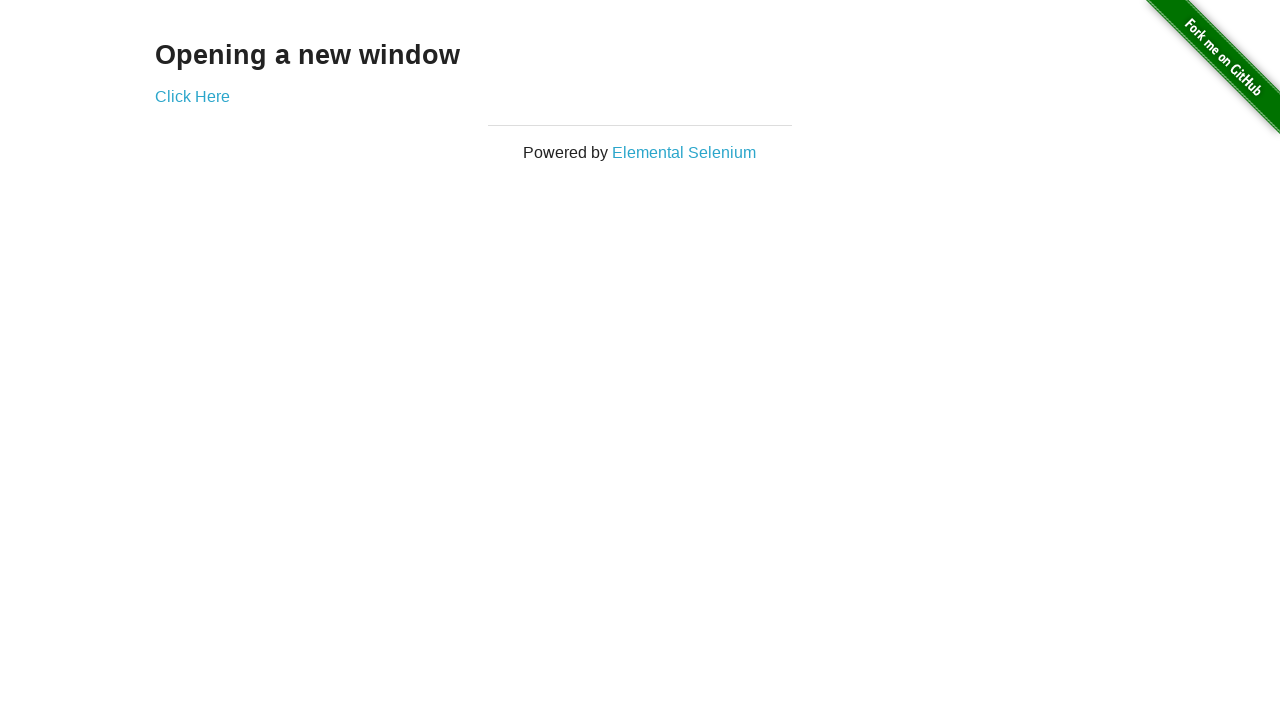

Navigated to dropdown page
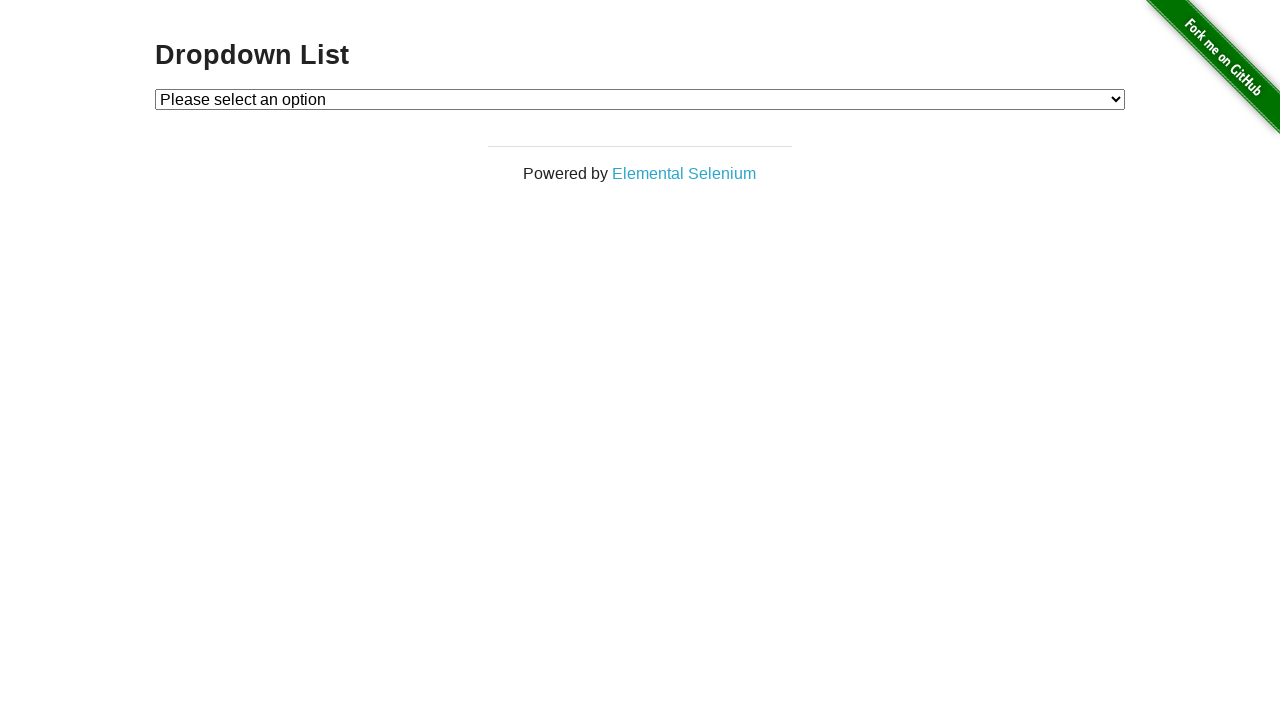

Located dropdown element
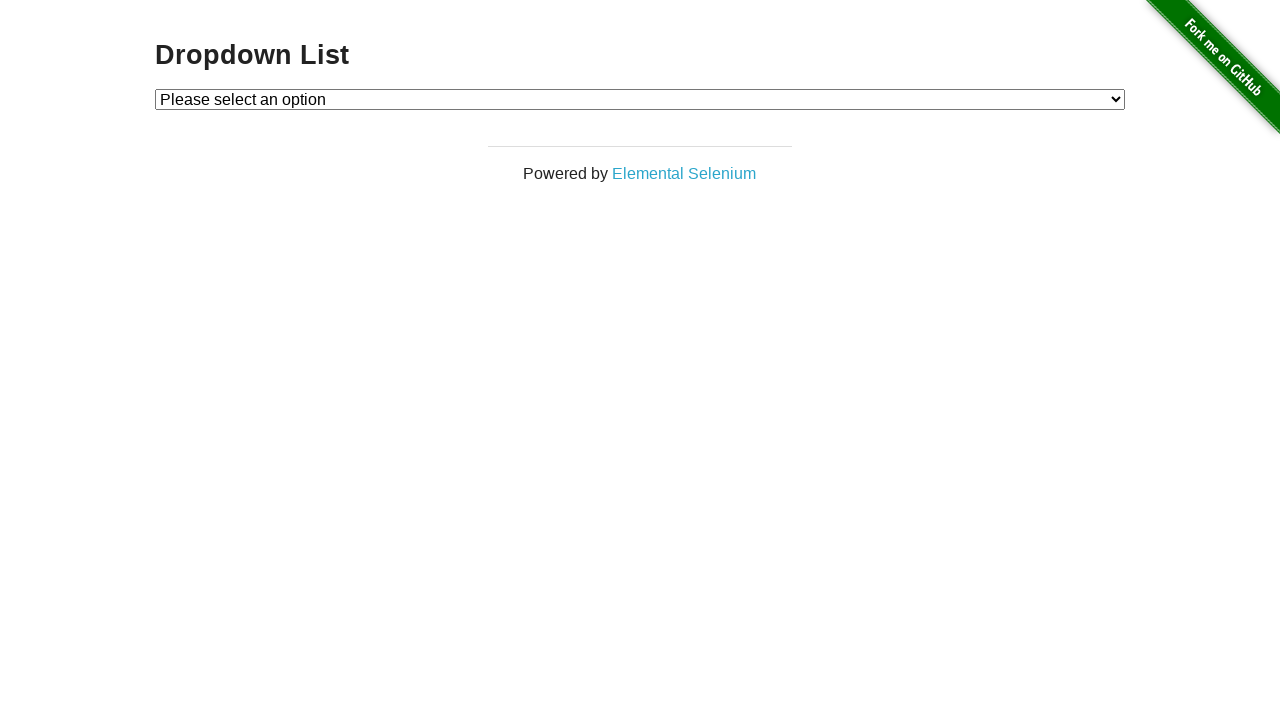

Selected dropdown option by index 1 on #dropdown
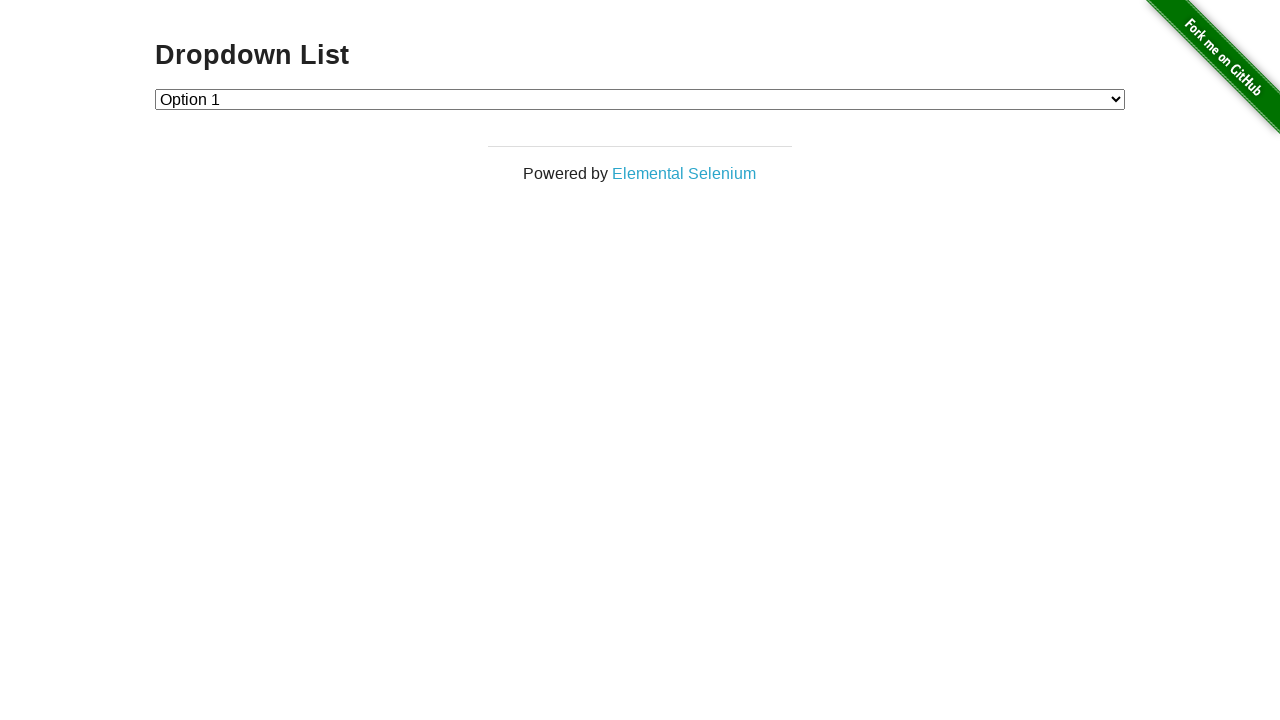

Selected dropdown option by value '2' on #dropdown
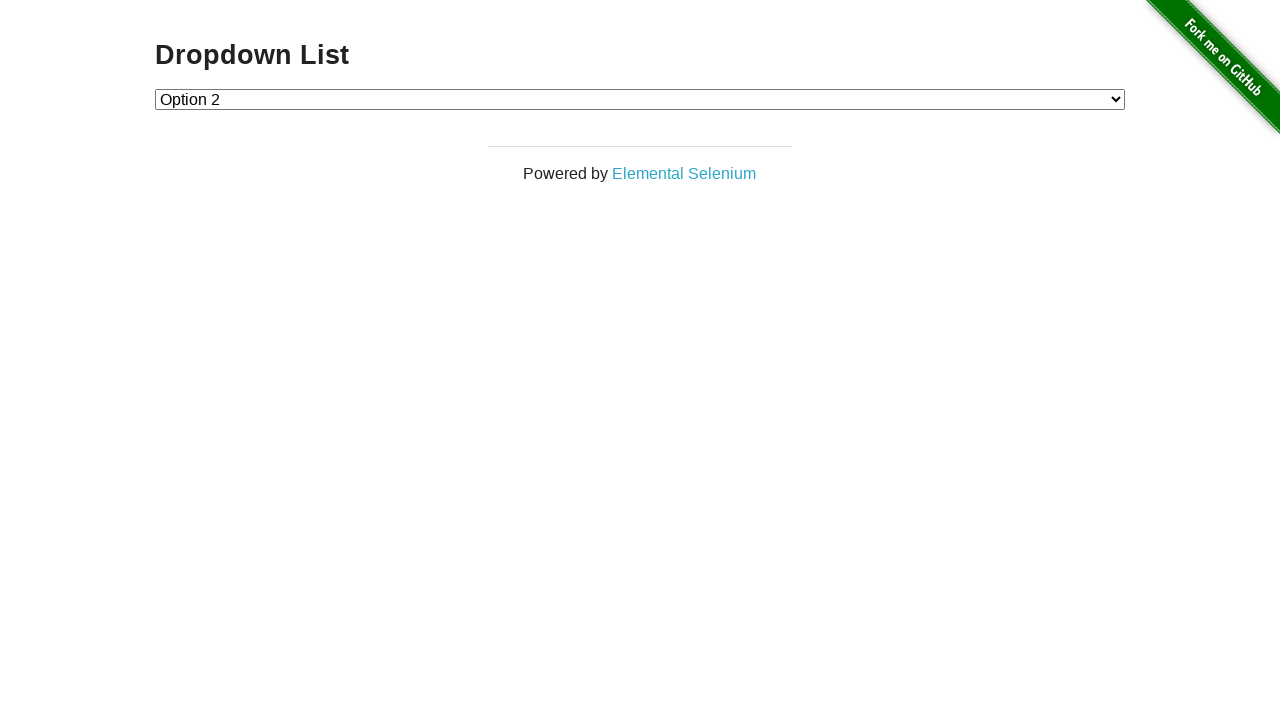

Selected dropdown option by label 'Option 1' on #dropdown
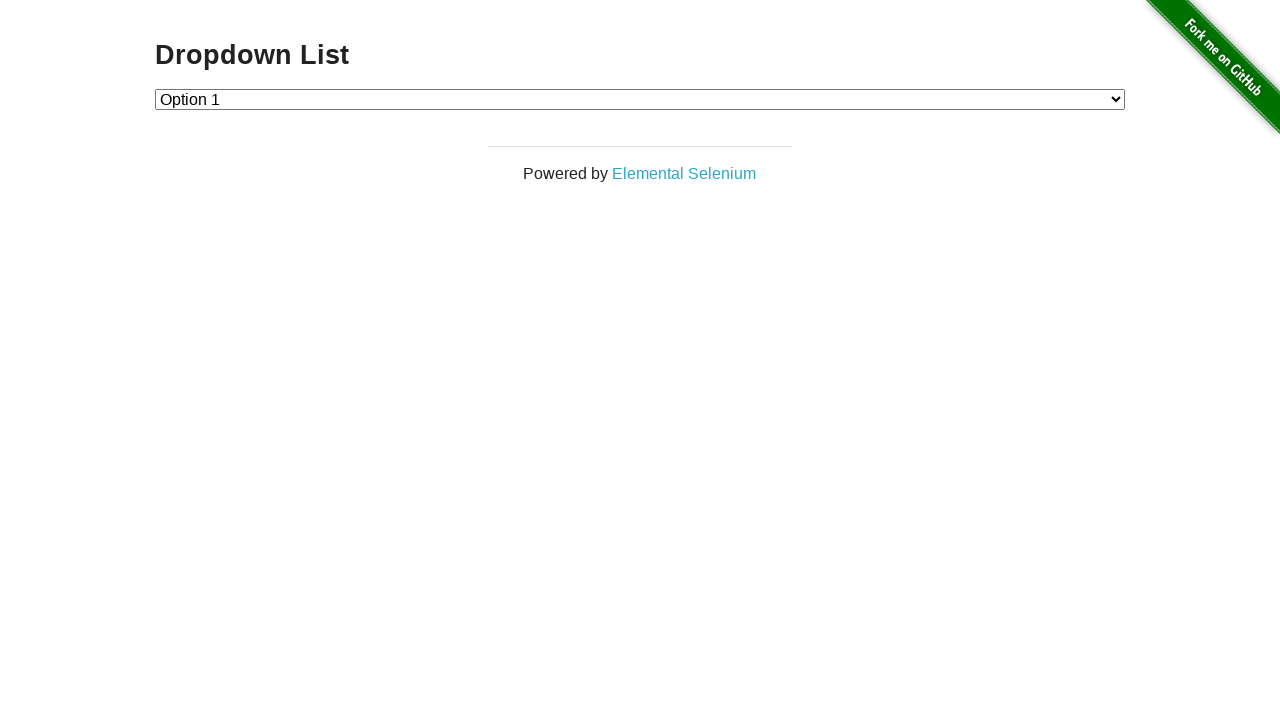

Checked if Option 1 is selected: True
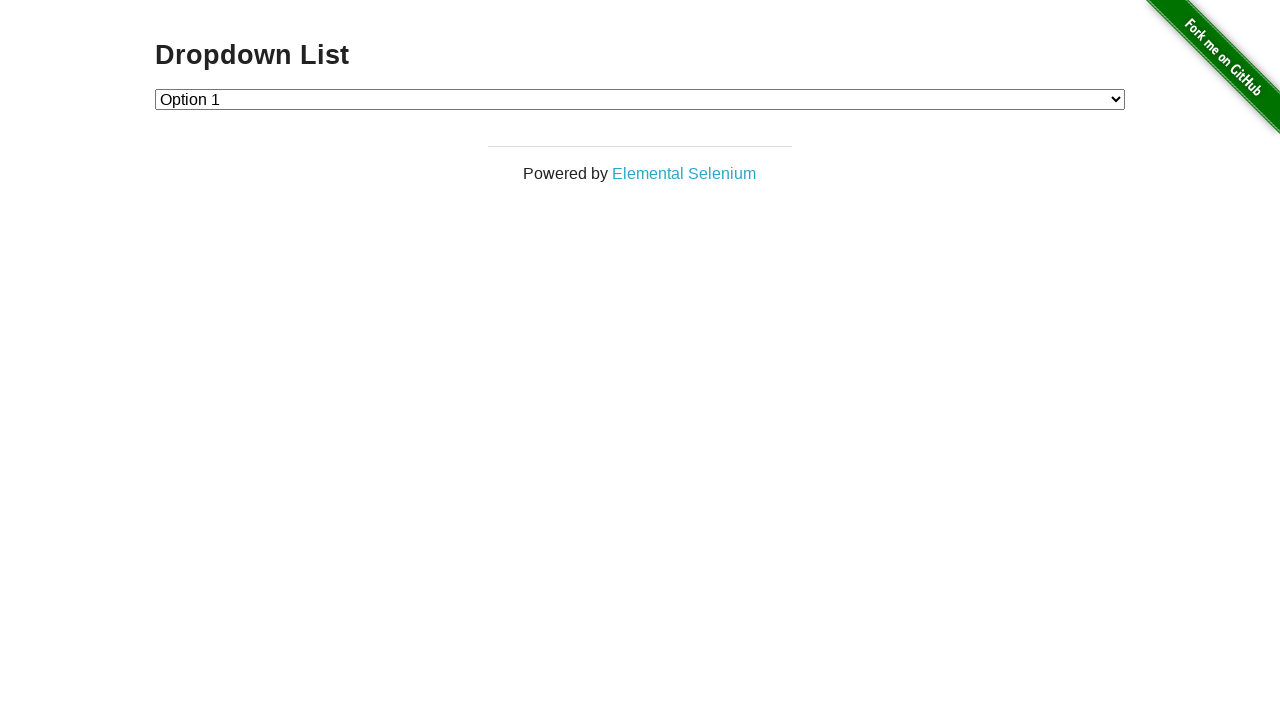

Checked if first option is enabled: False
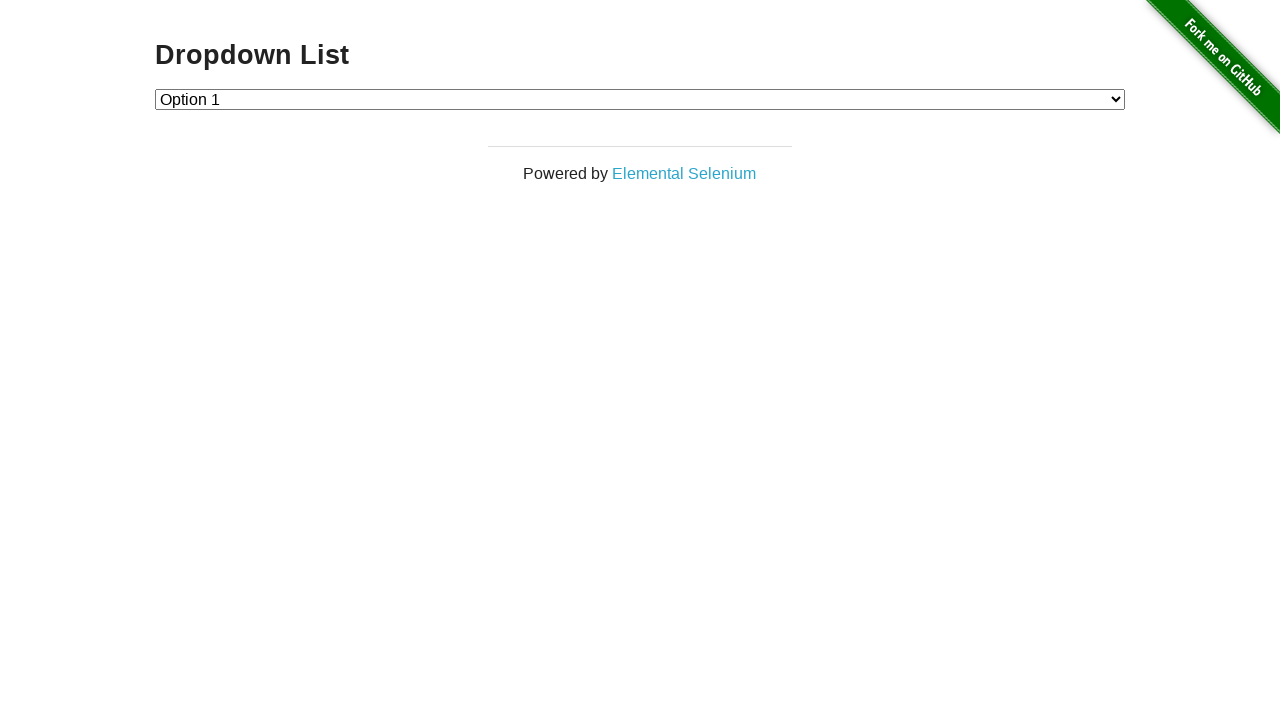

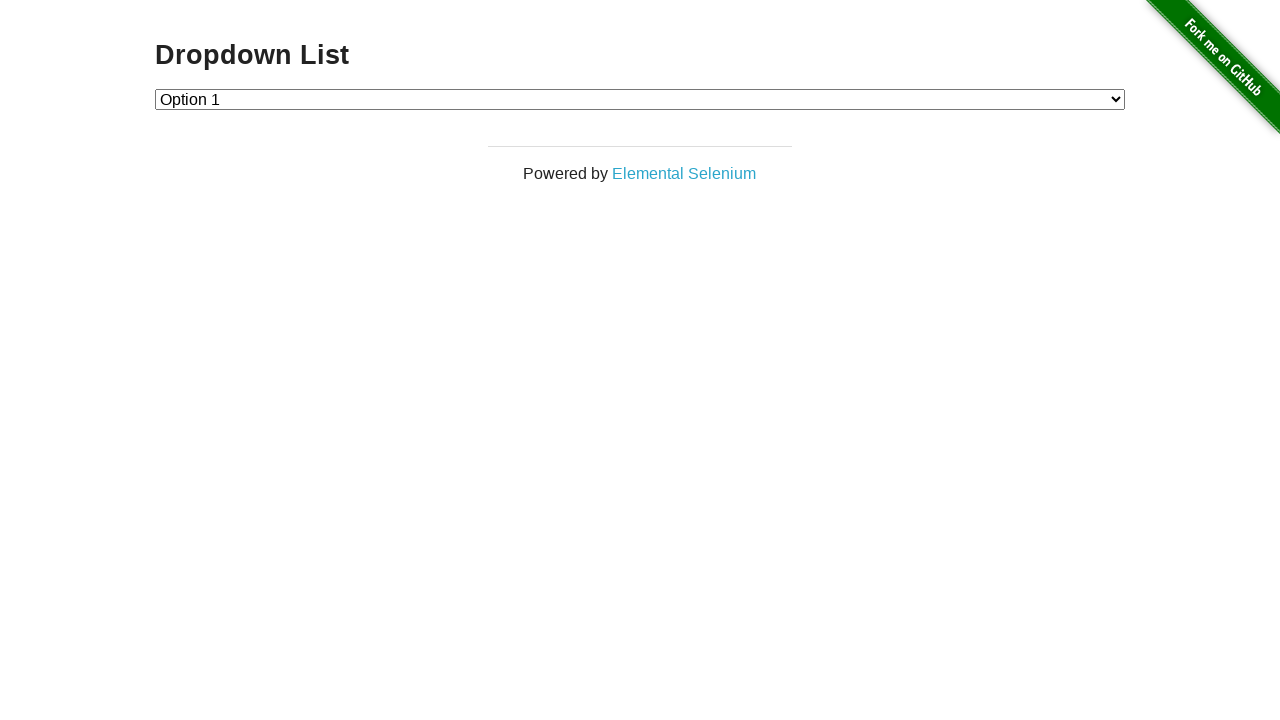